Tests clicking on a "Basic Elements" link, scrolling the page, clicking an "Alert" button, and accepting a JavaScript alert dialog.

Starting URL: http://automationbykrishna.com/

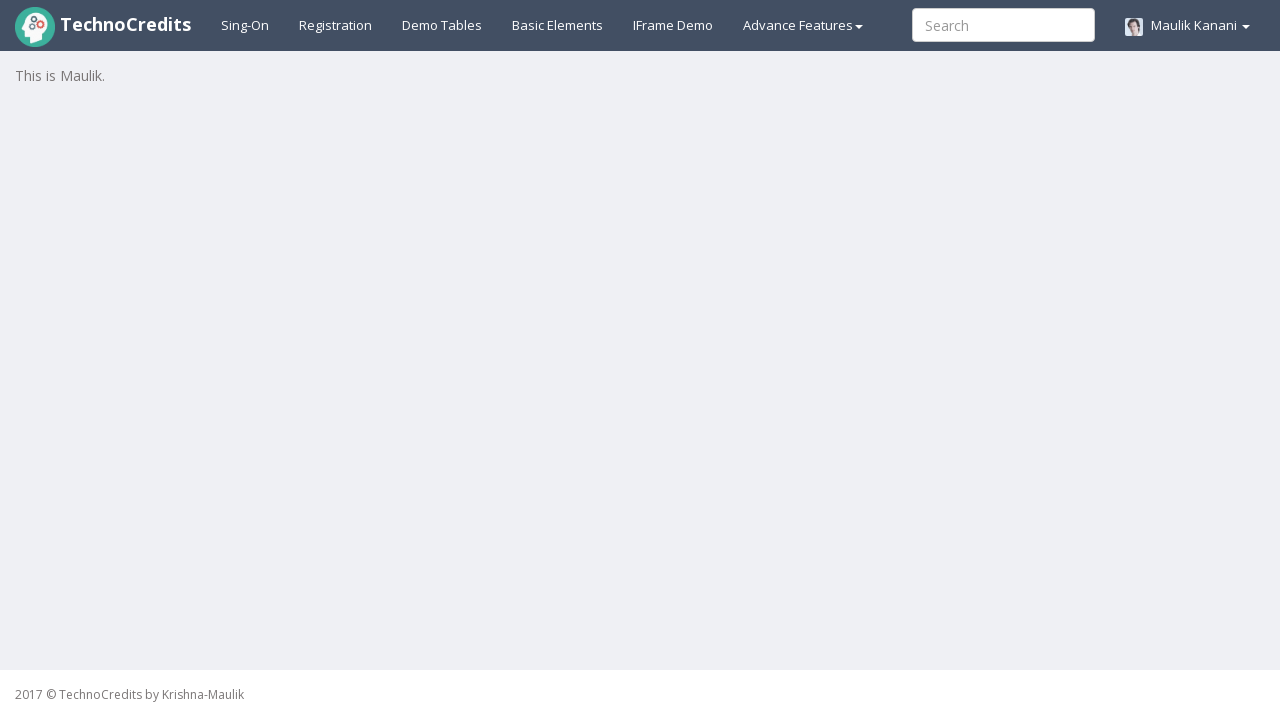

Clicked on 'Basic Elements' link at (558, 25) on xpath=//a[text()='Basic Elements']
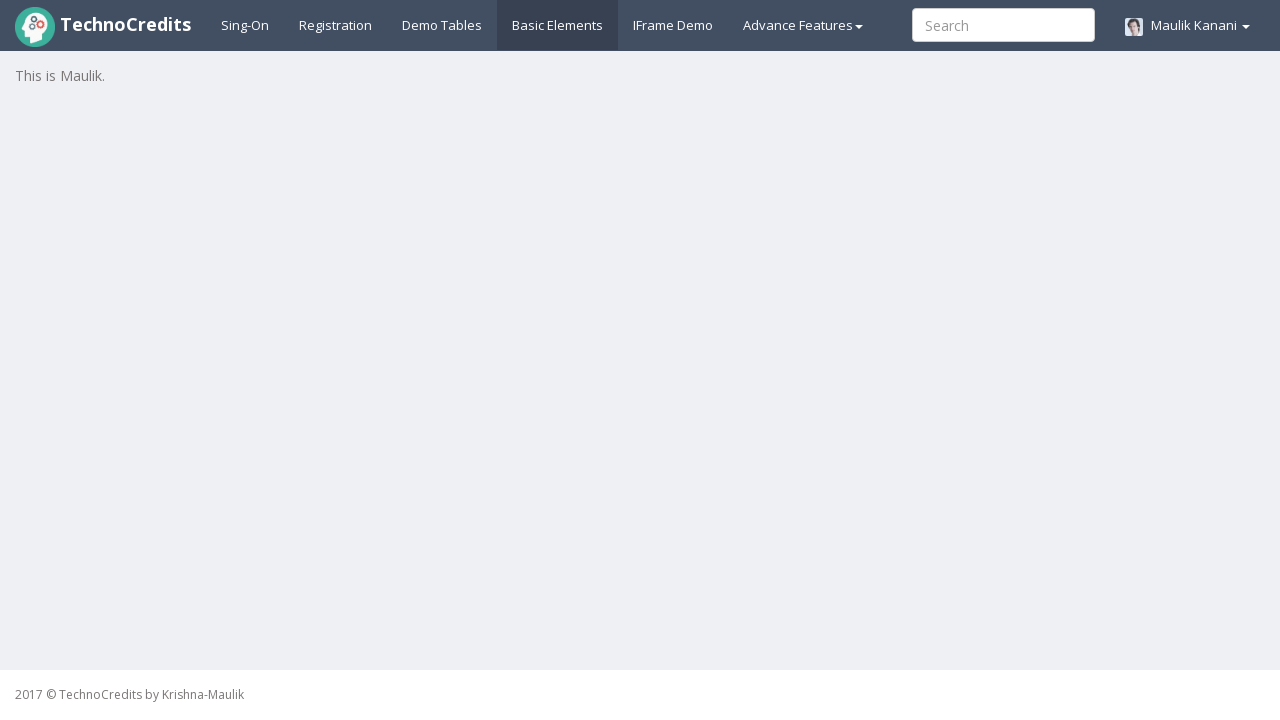

Scrolled down the page by 250 pixels
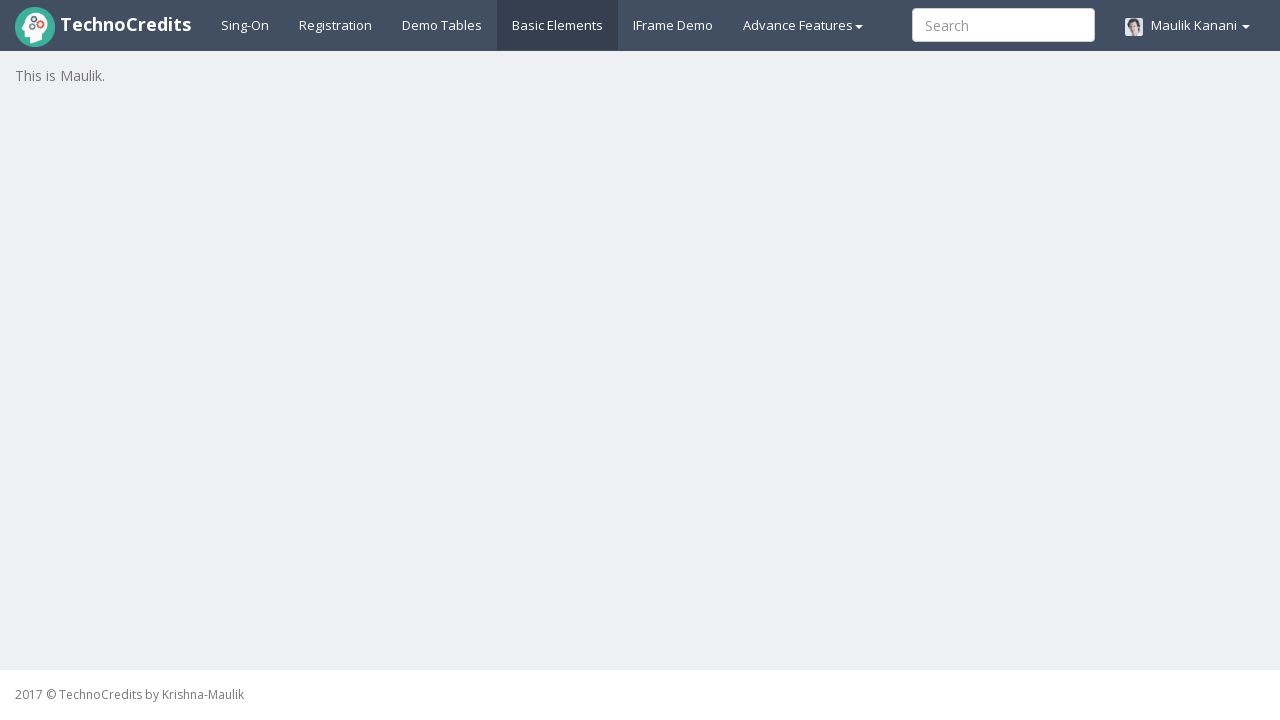

Waited 1 second for animations to complete
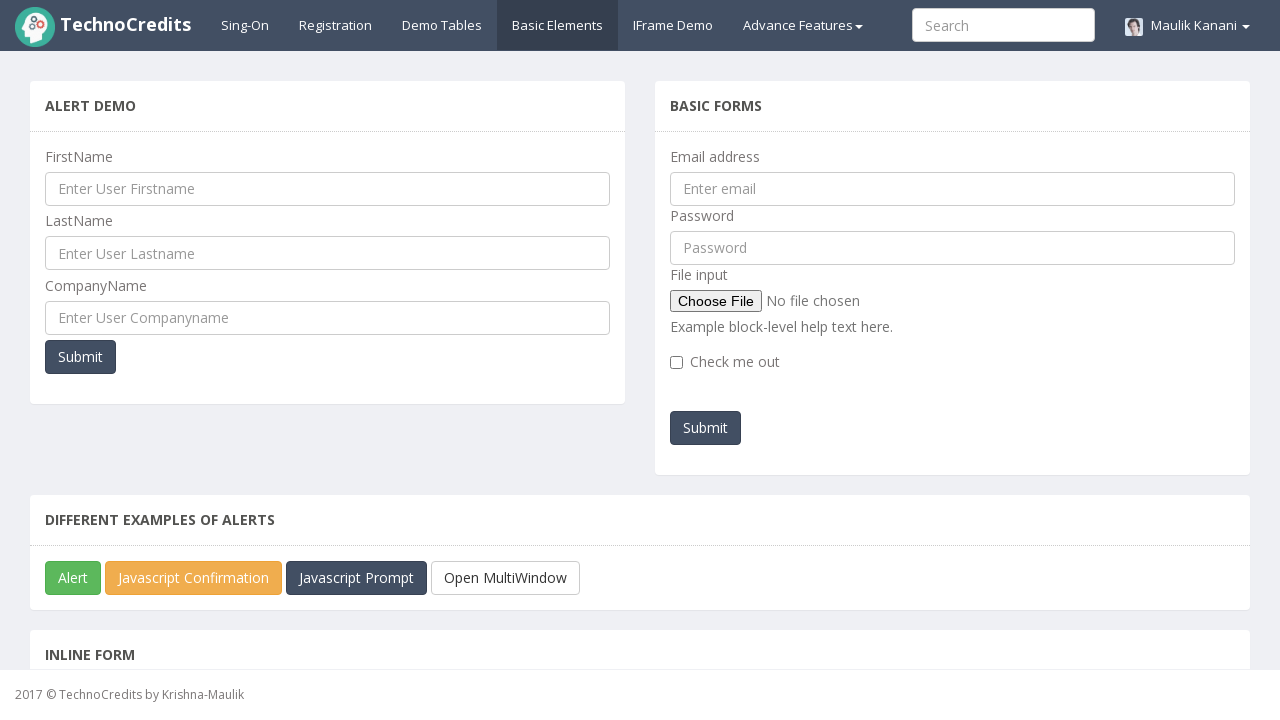

Set up dialog handler to accept JavaScript alerts
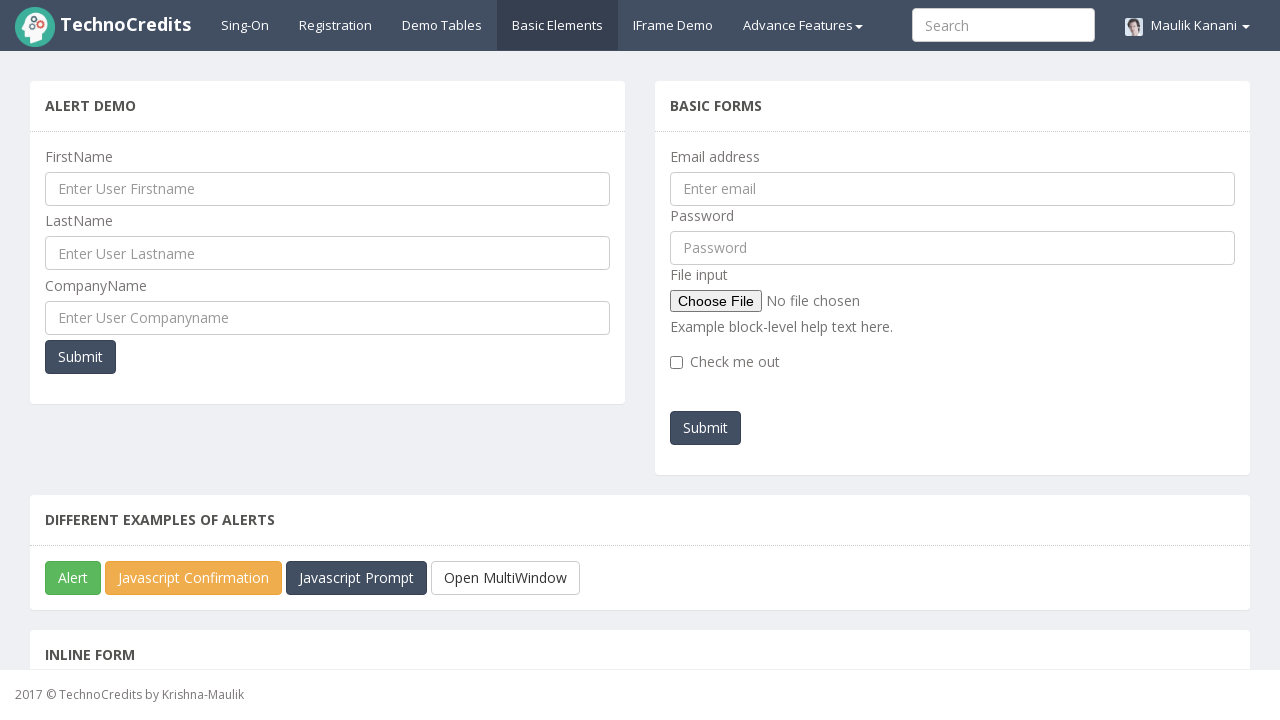

Clicked the 'Alert' button at (73, 578) on xpath=//button[text()='Alert']
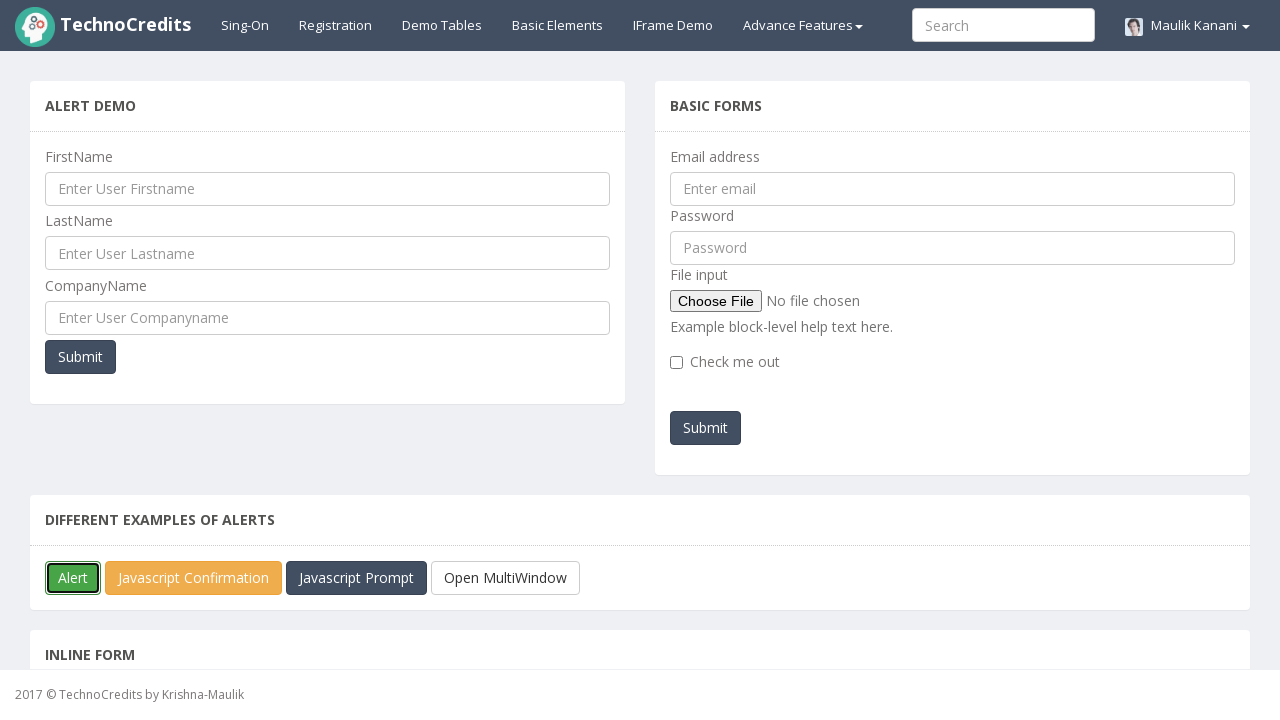

Waited 500 milliseconds for alert to be handled
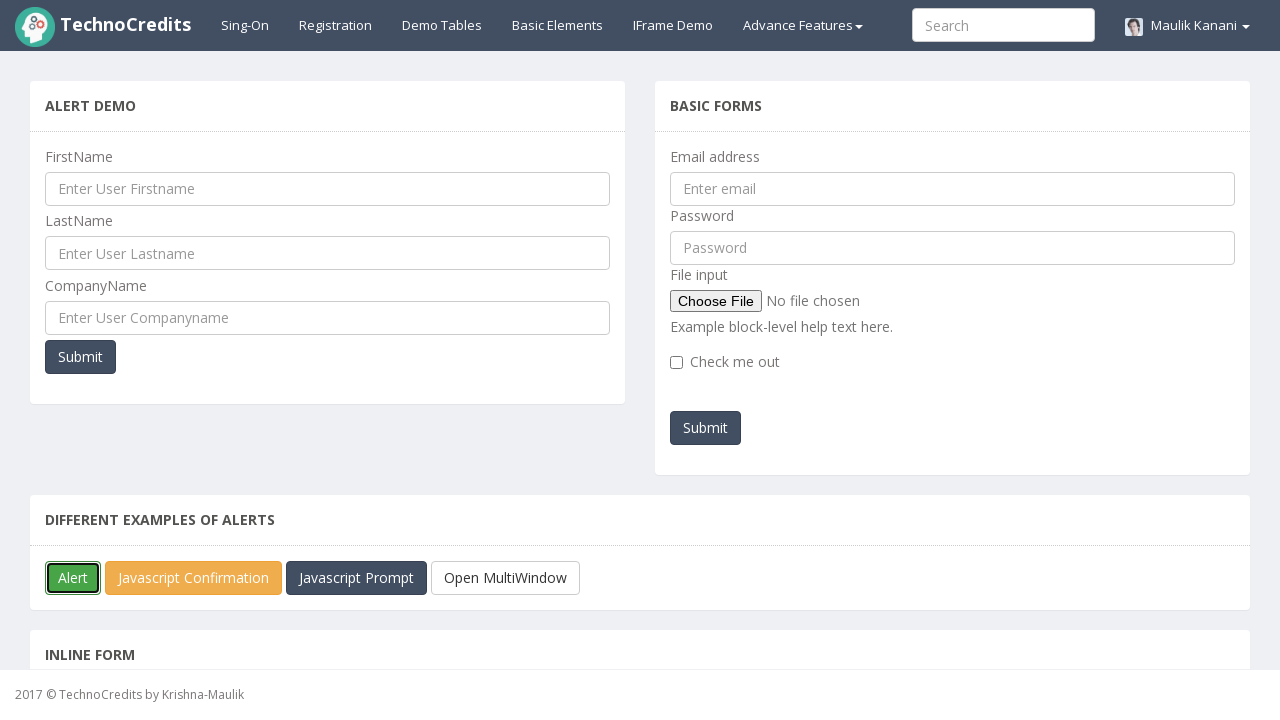

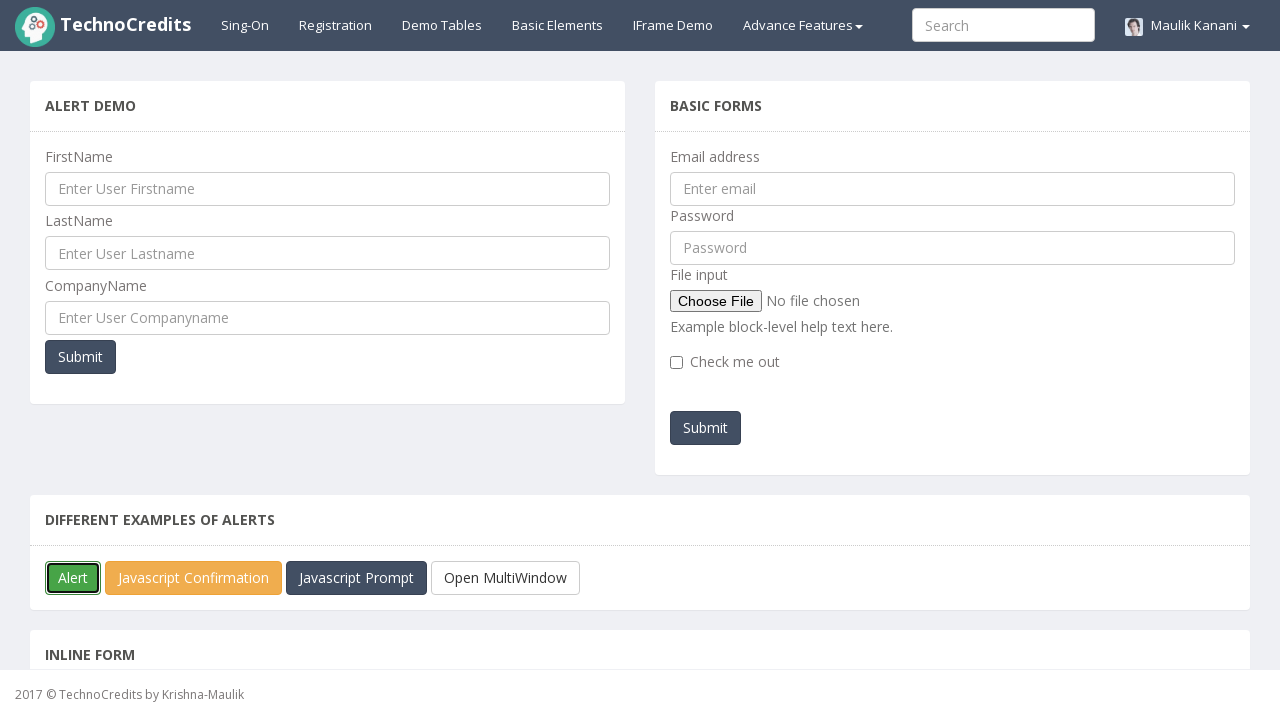